Tests double-click functionality by double-clicking an element and verifying its state

Starting URL: https://selenium.dev/selenium/web/mouse_interaction.html

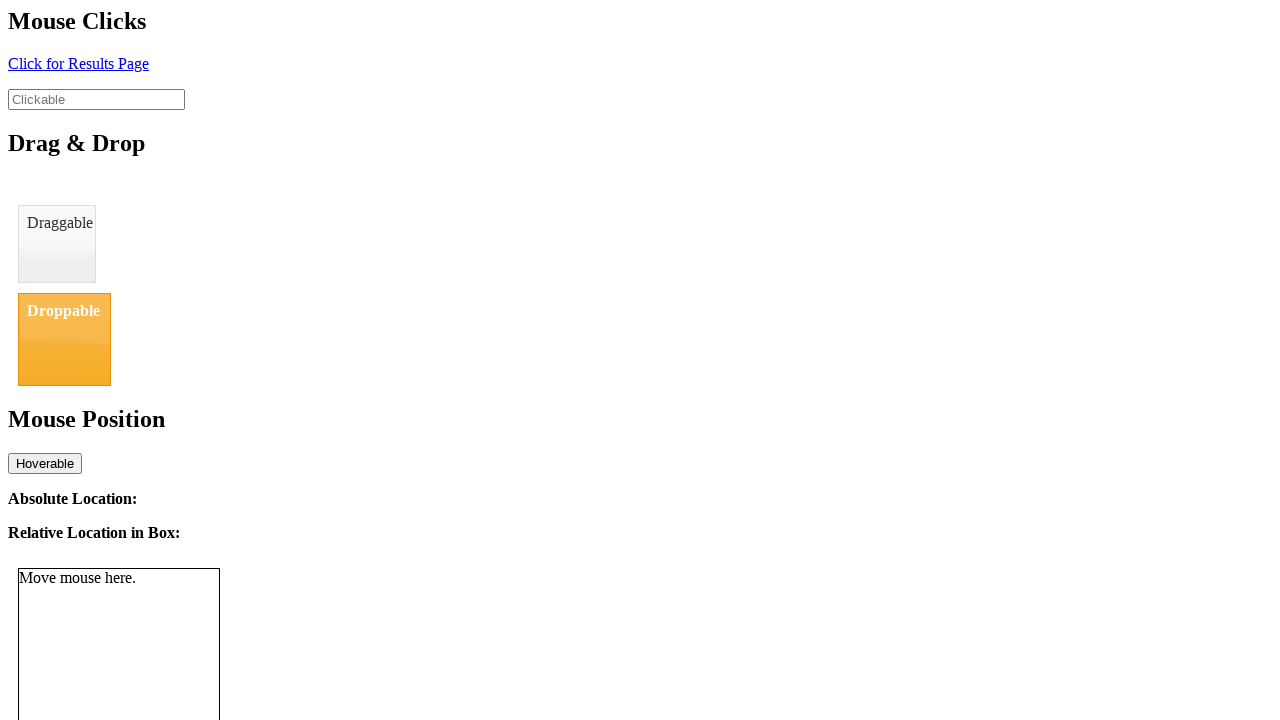

Double-clicked the clickable element at (96, 99) on #clickable
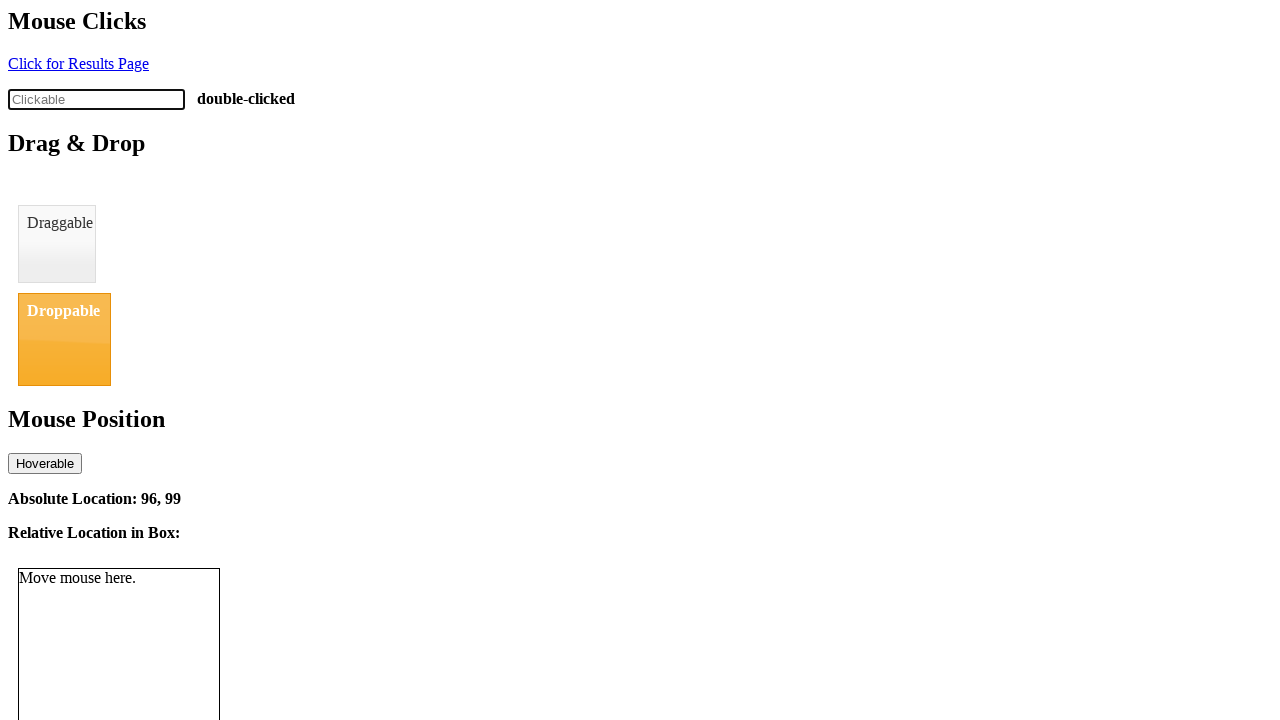

Verified that element status changed to 'double-clicked'
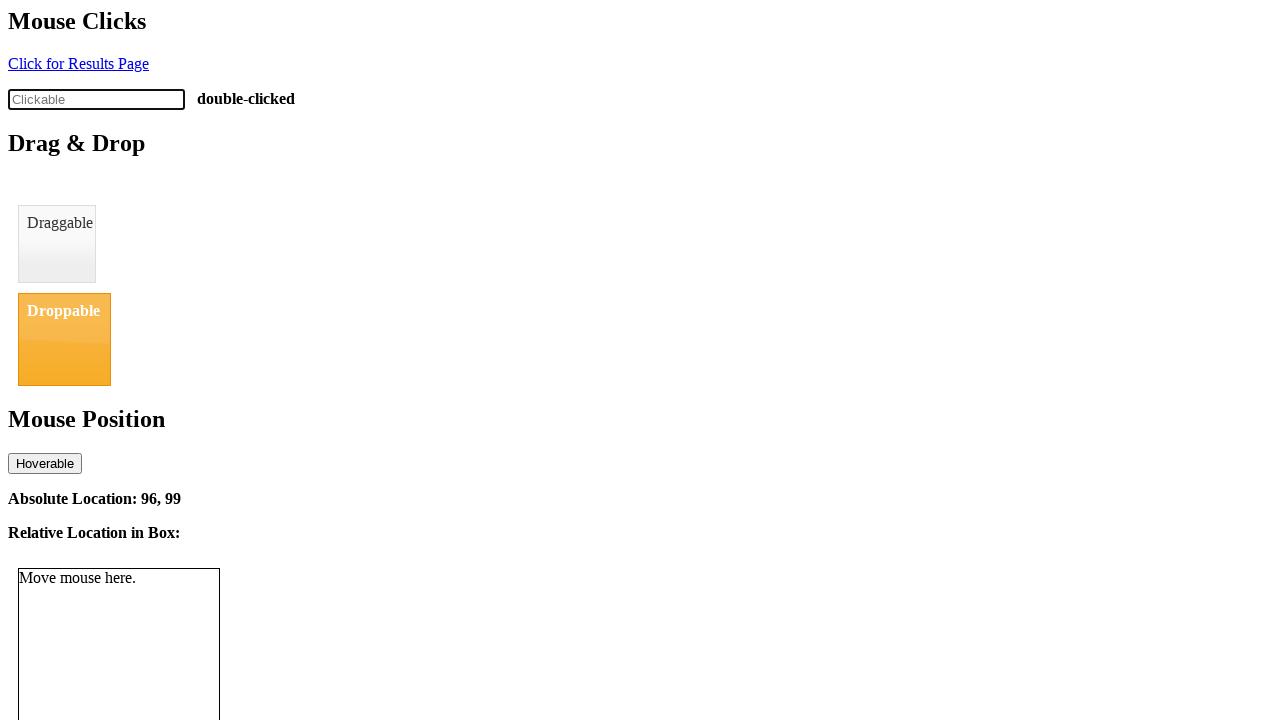

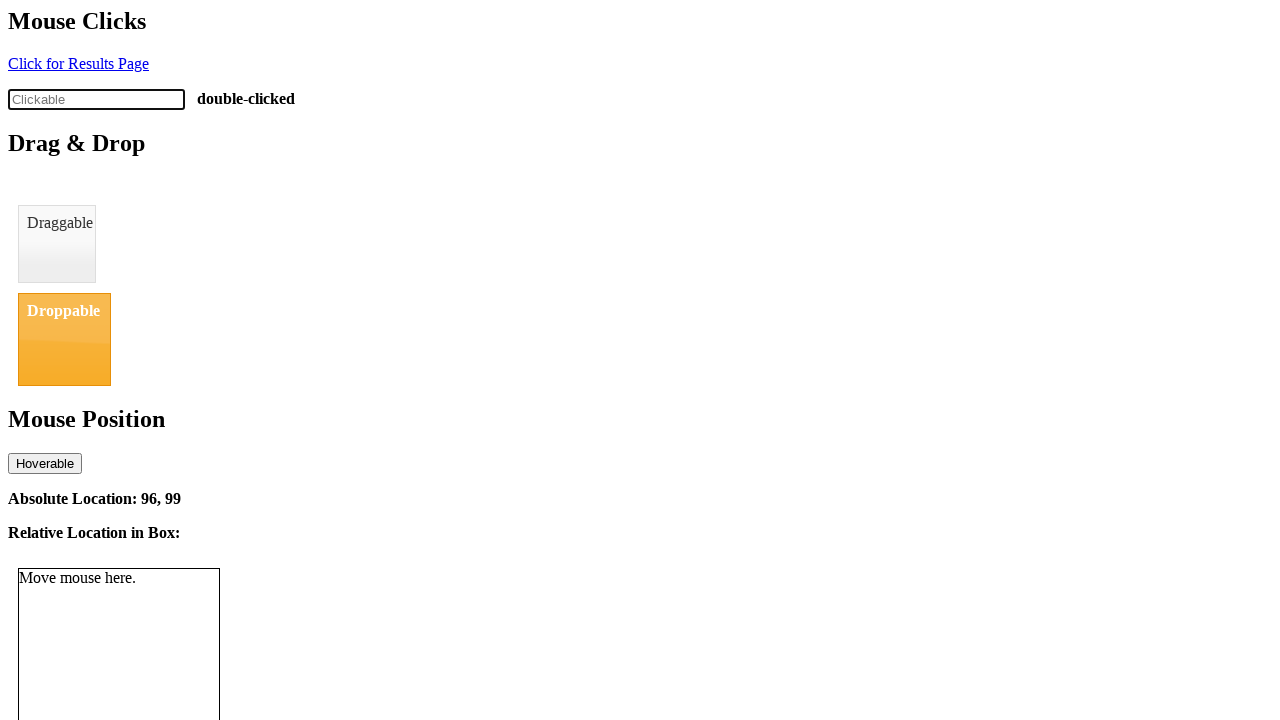